Tests that the todo counter displays the current number of items and updates as items are added.

Starting URL: https://demo.playwright.dev/todomvc

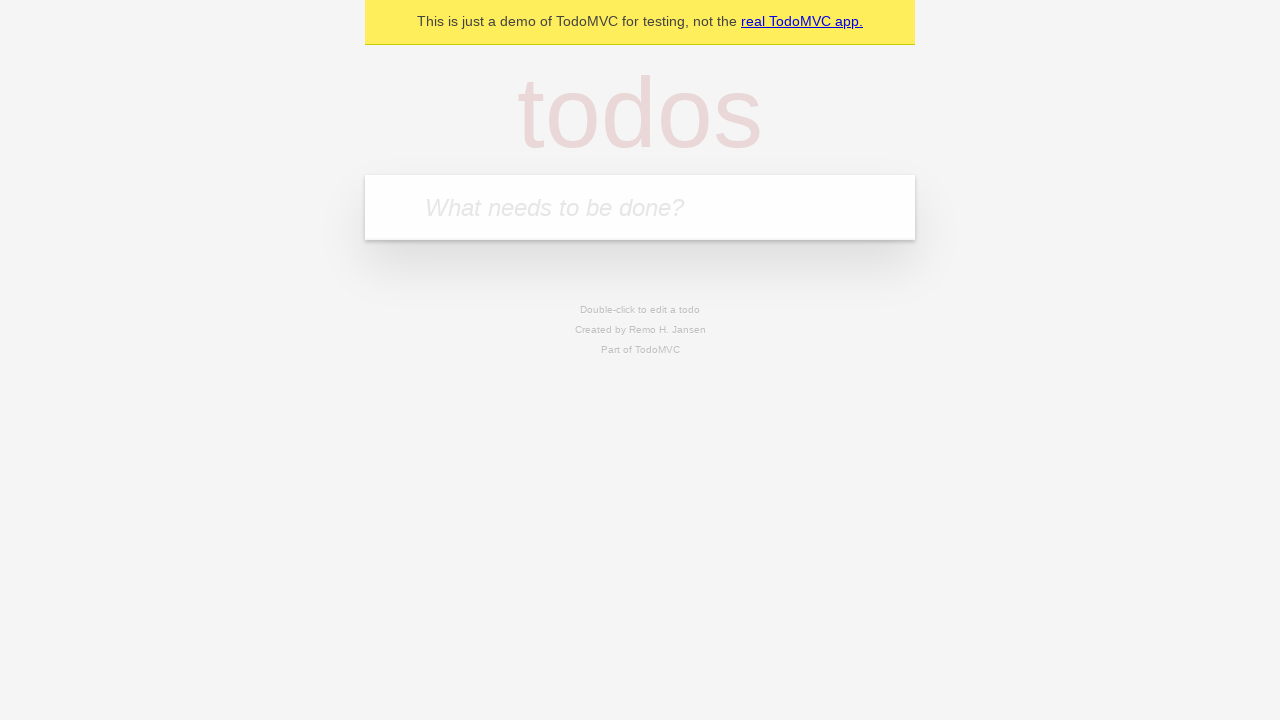

Filled todo input field with 'buy some cheese' on input[placeholder='What needs to be done?']
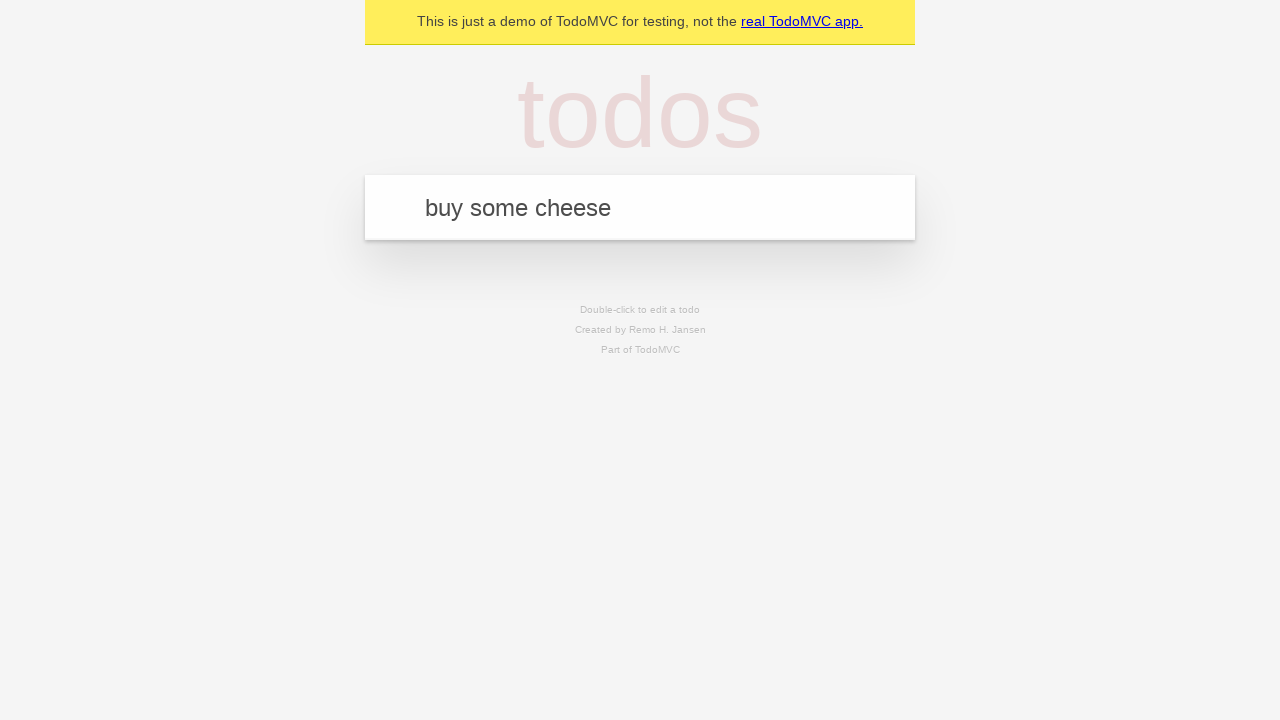

Pressed Enter to create first todo item on input[placeholder='What needs to be done?']
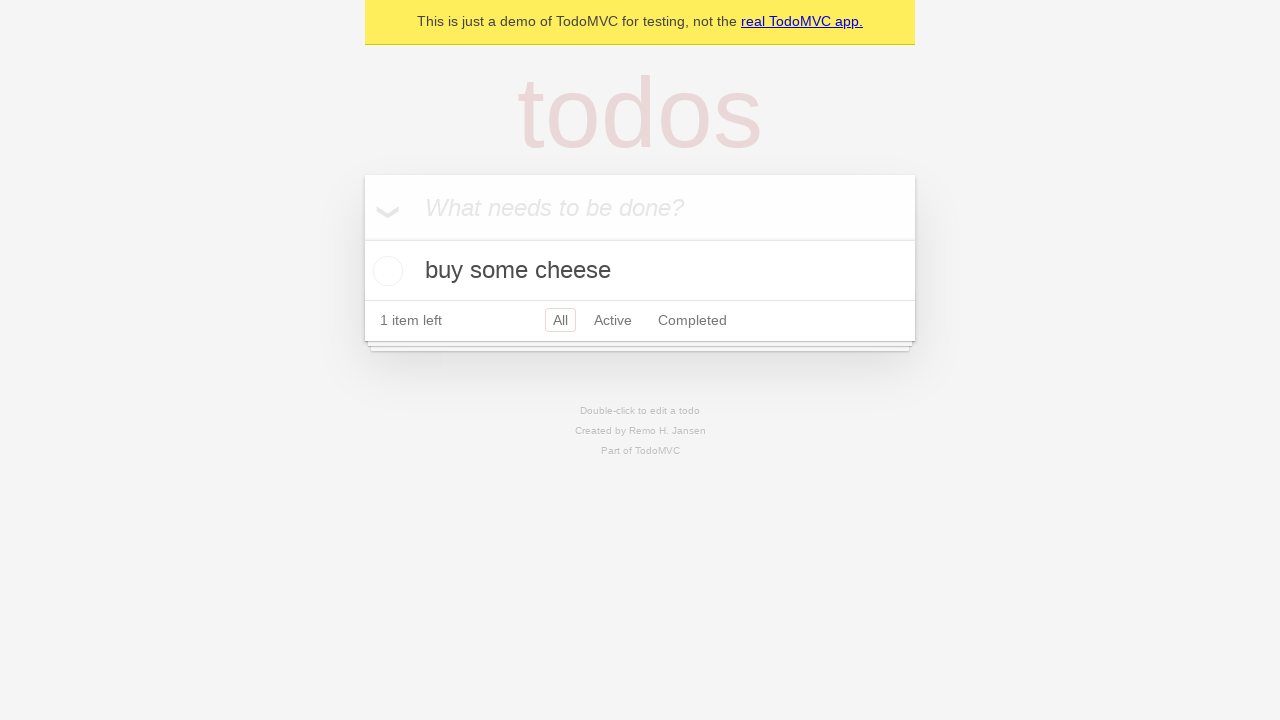

Verified todo counter displays 1 item
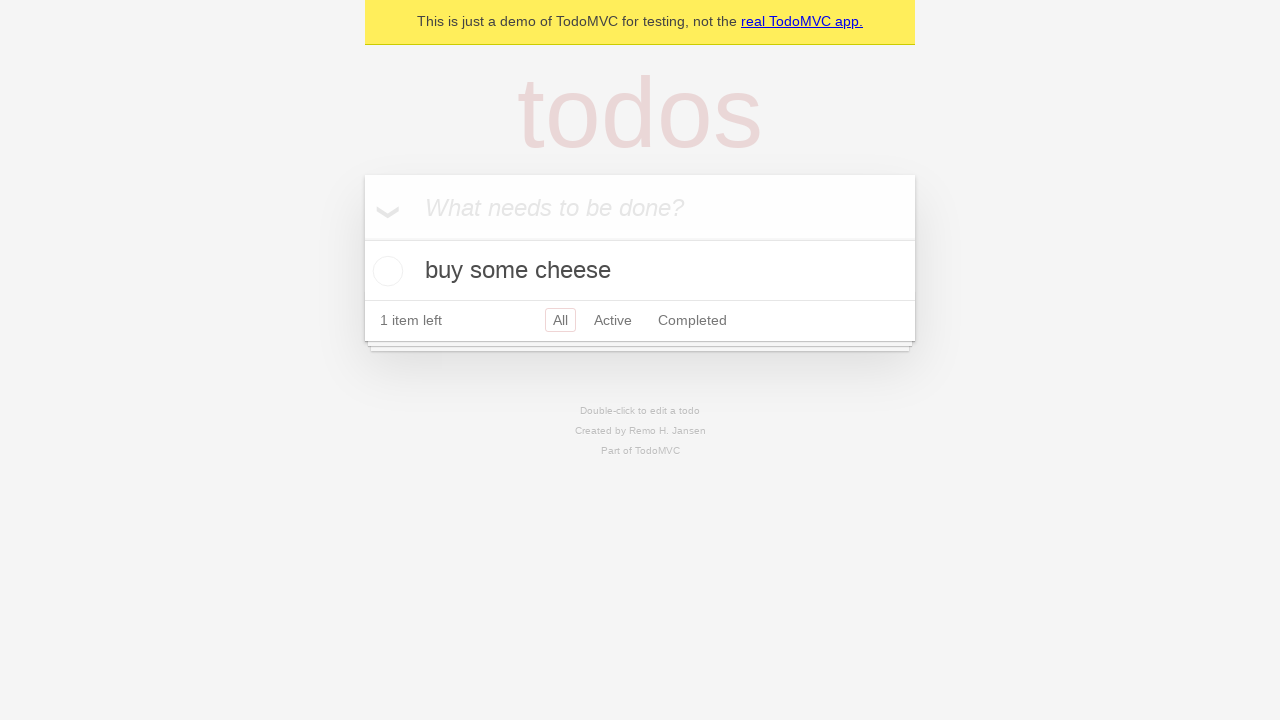

Filled todo input field with 'feed the cat' on input[placeholder='What needs to be done?']
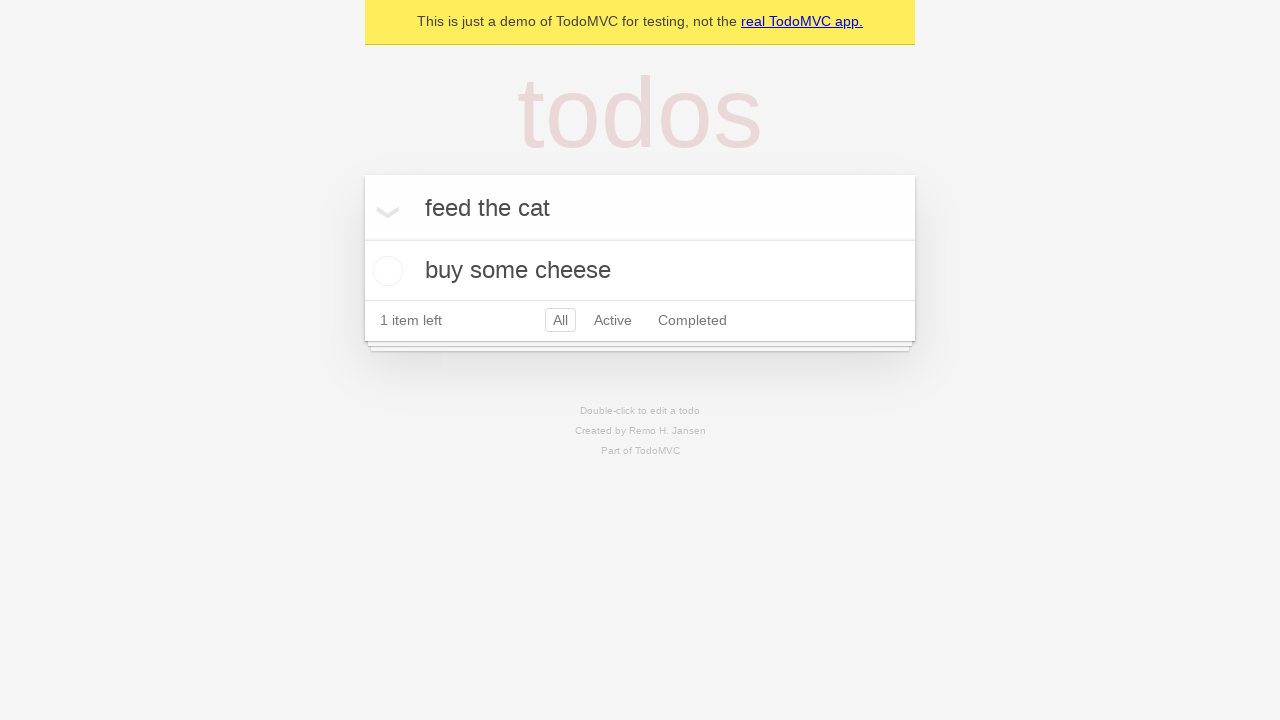

Pressed Enter to create second todo item on input[placeholder='What needs to be done?']
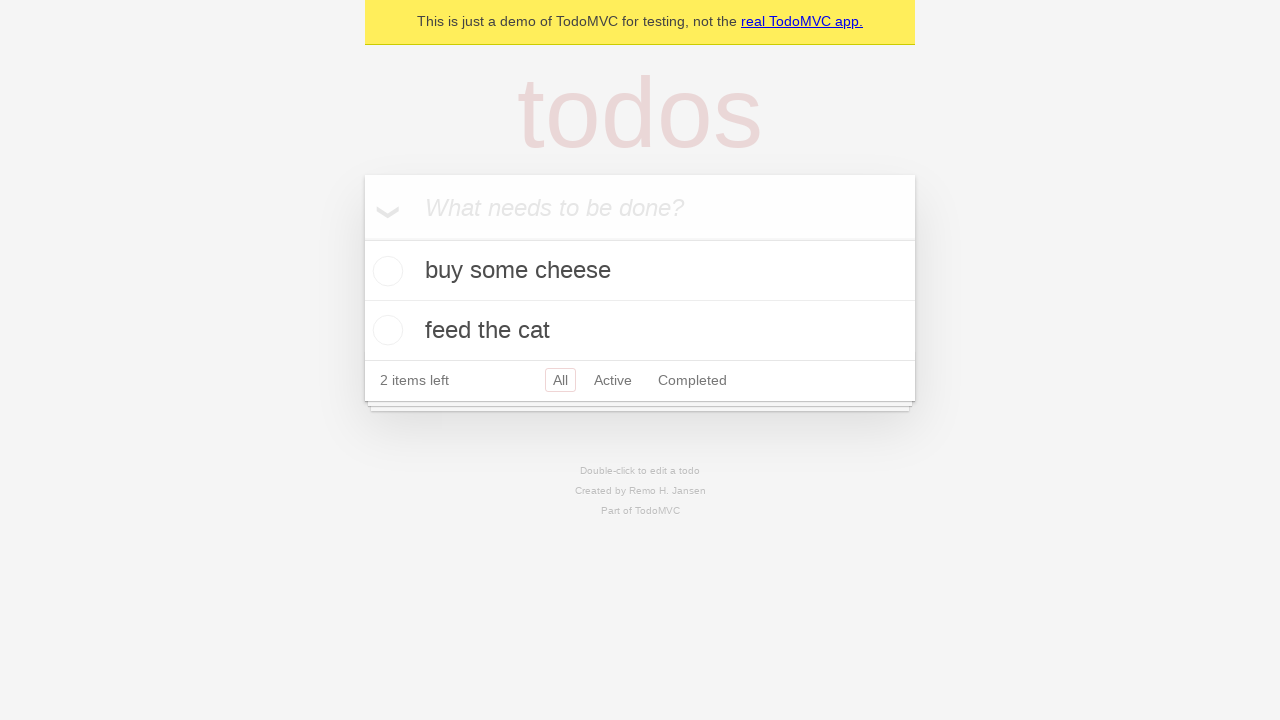

Verified todo counter displays 2 items
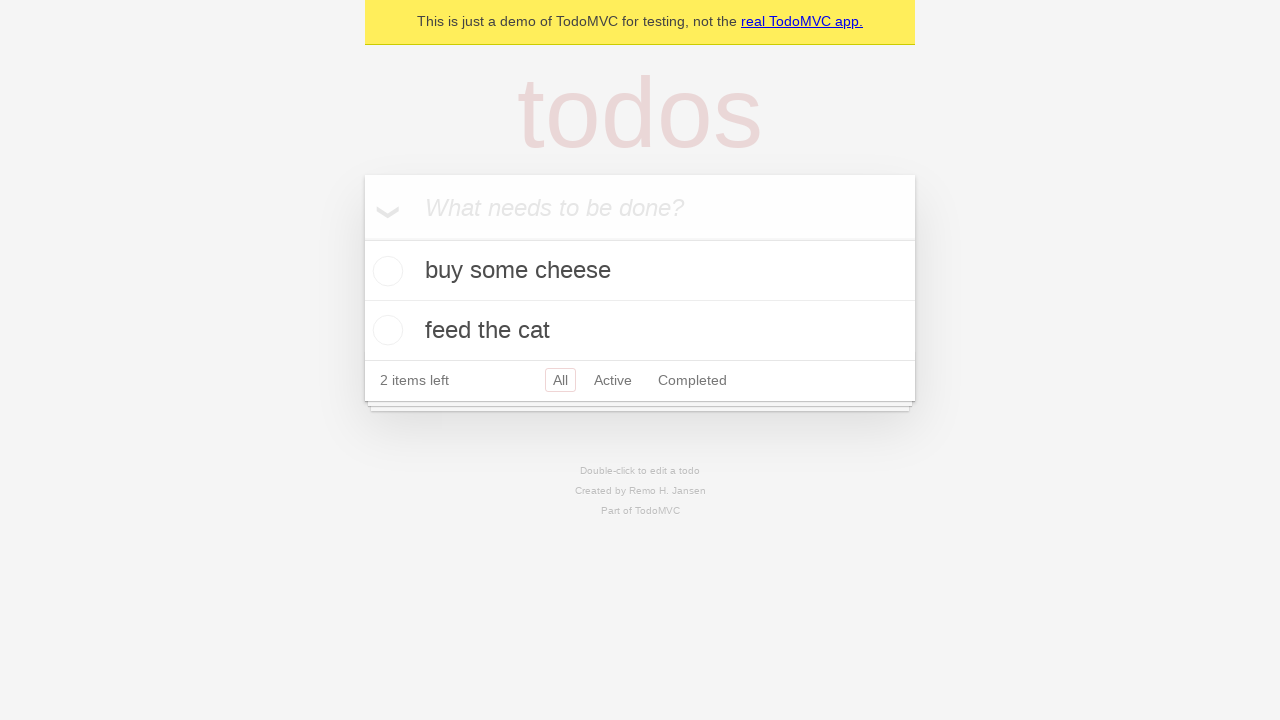

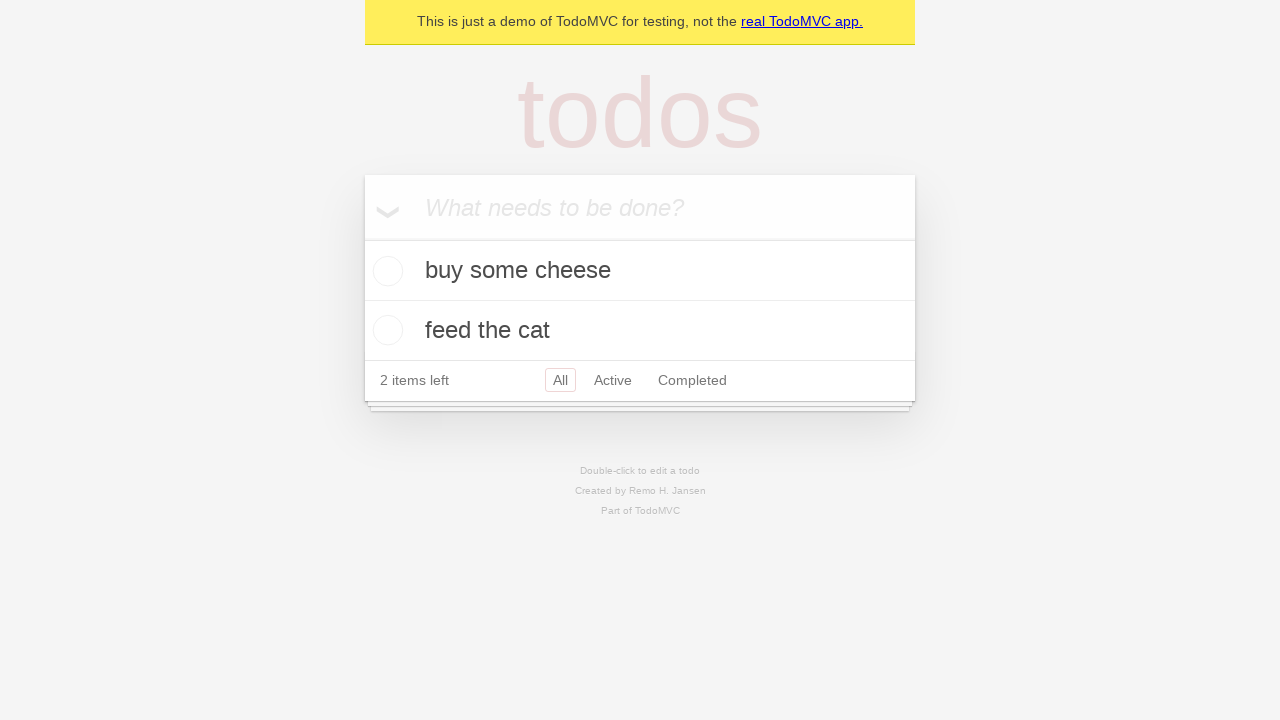